Tests viewing the shopping cart by first adding an item, then navigating to cart page and verifying items and summary are displayed

Starting URL: https://djuanze.github.io/test-ecommerce-site/products.html

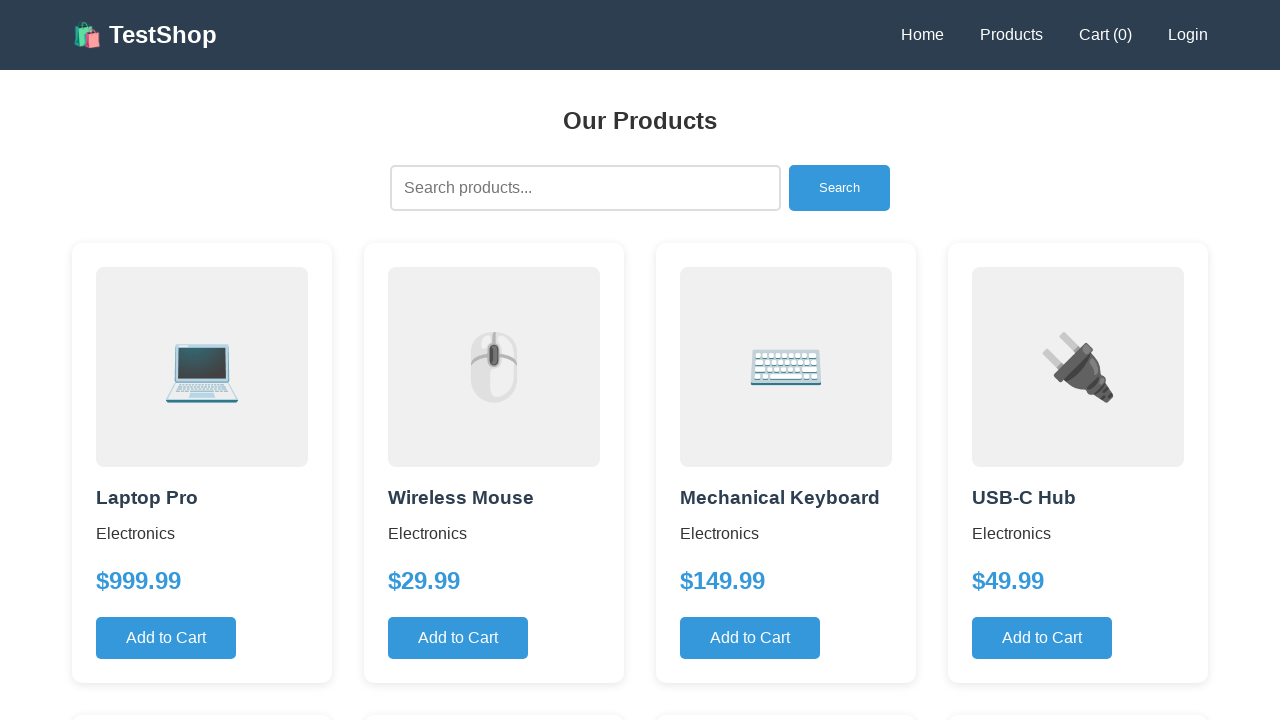

Set up dialog handler to accept alerts
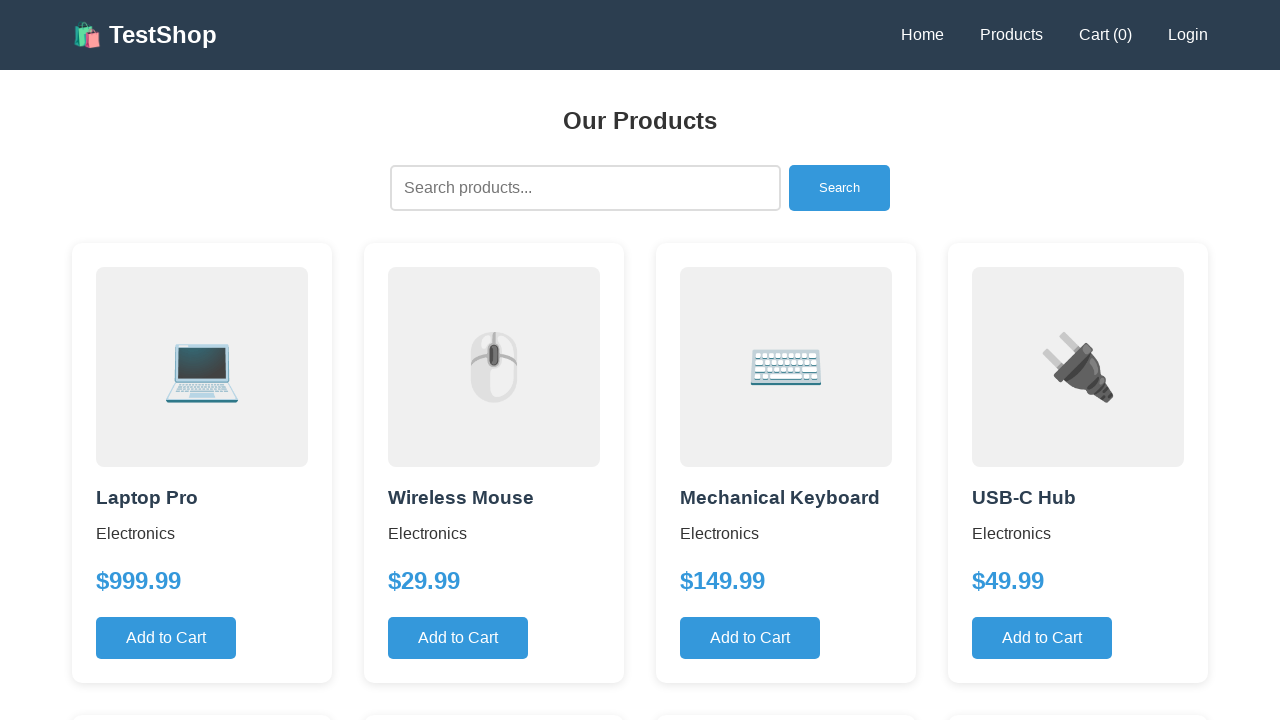

Clicked 'Add to Cart' button on first product at (166, 638) on .btn-primary >> nth=0
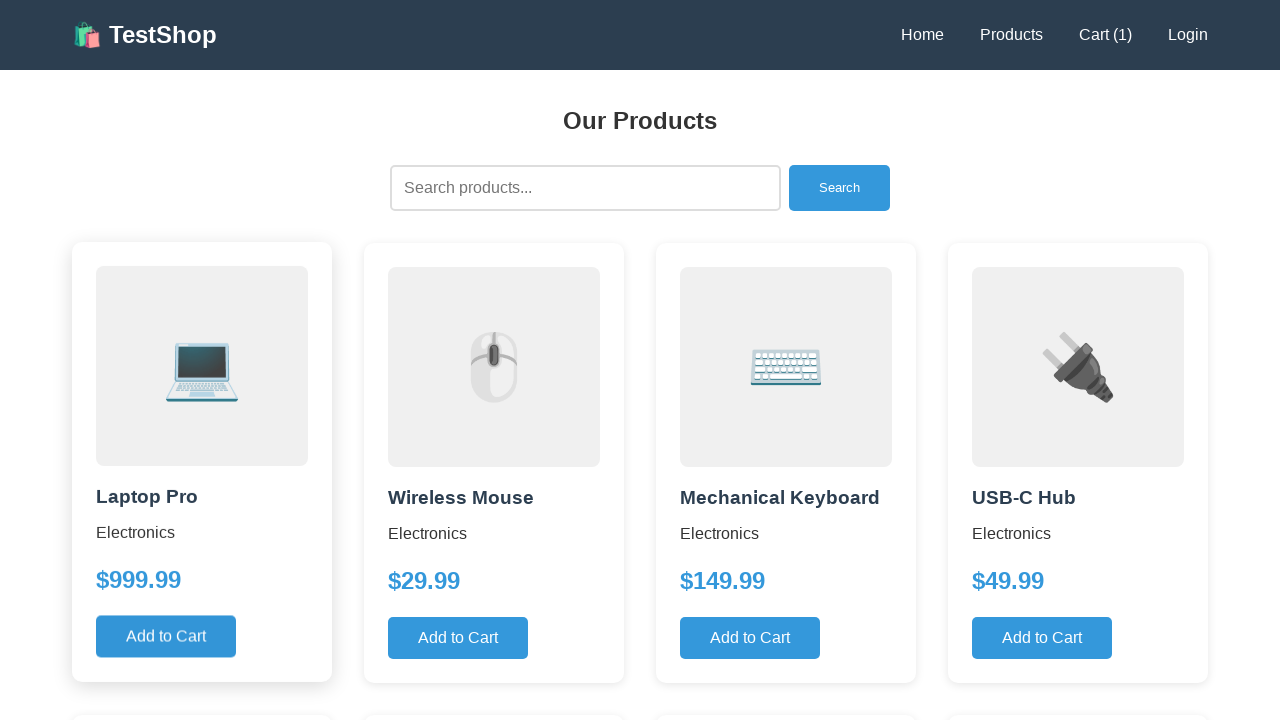

Waited 500ms for cart to update
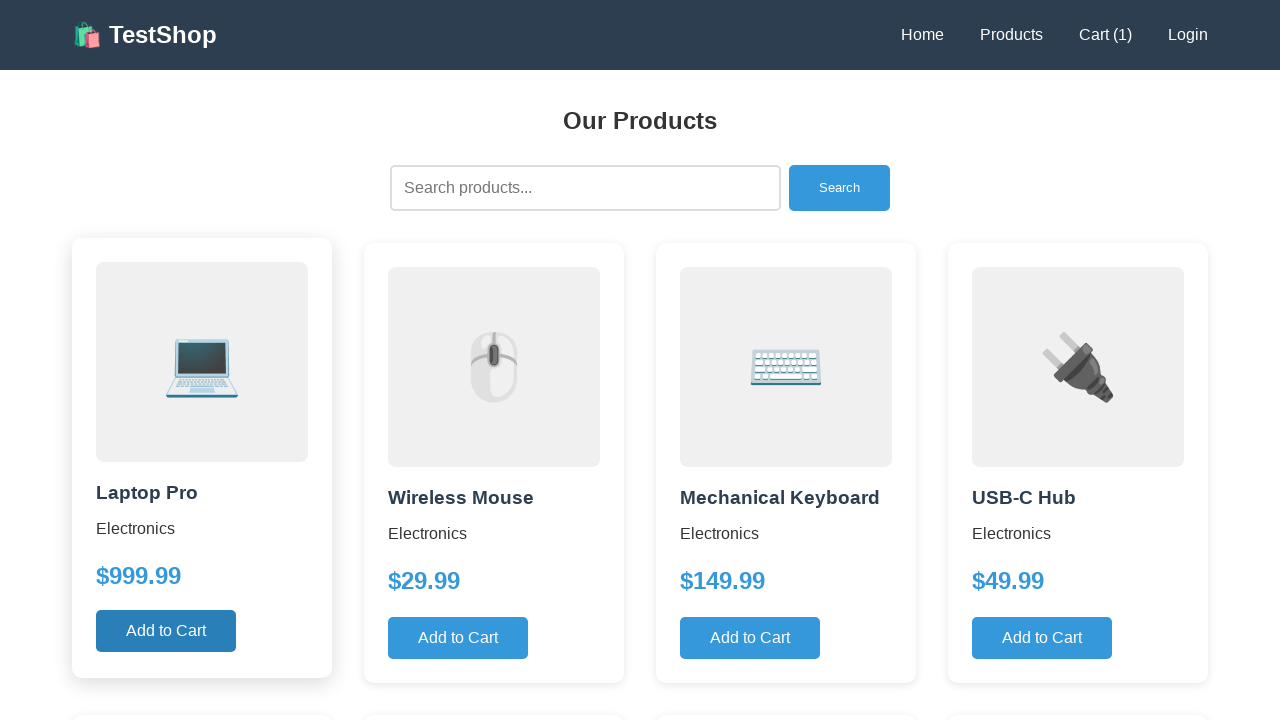

Navigated to cart page
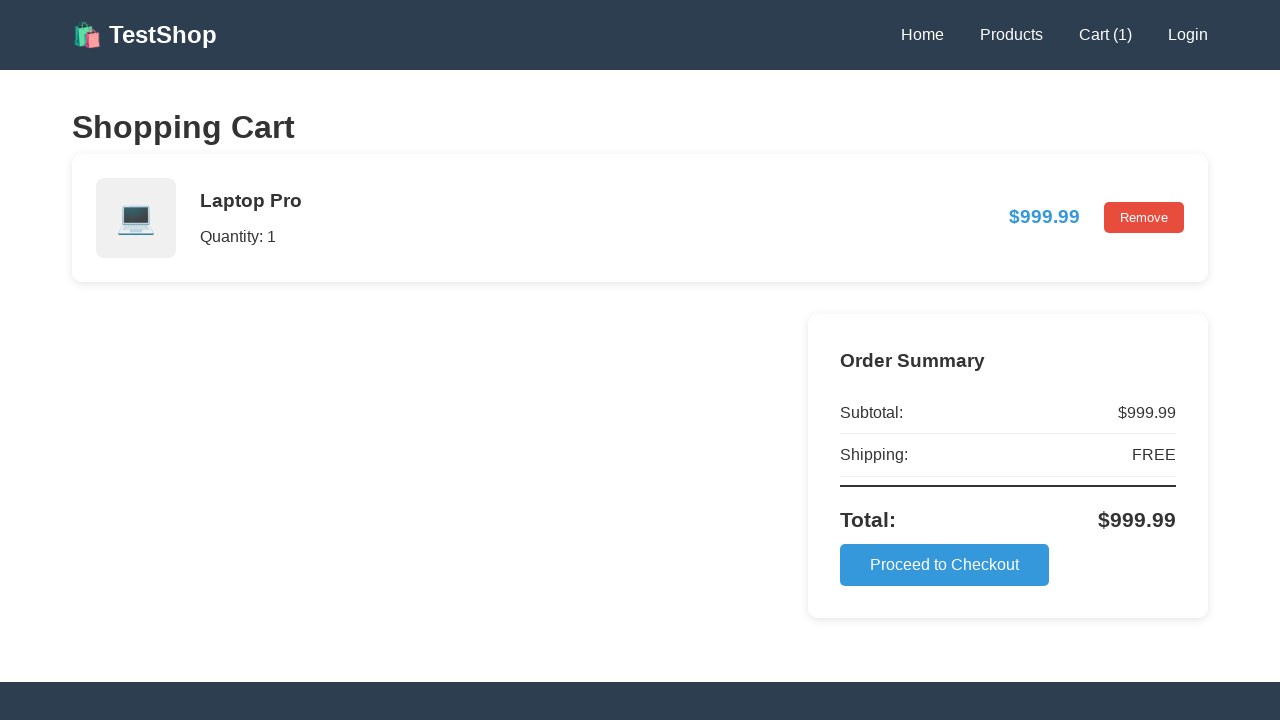

Located cart items on the page
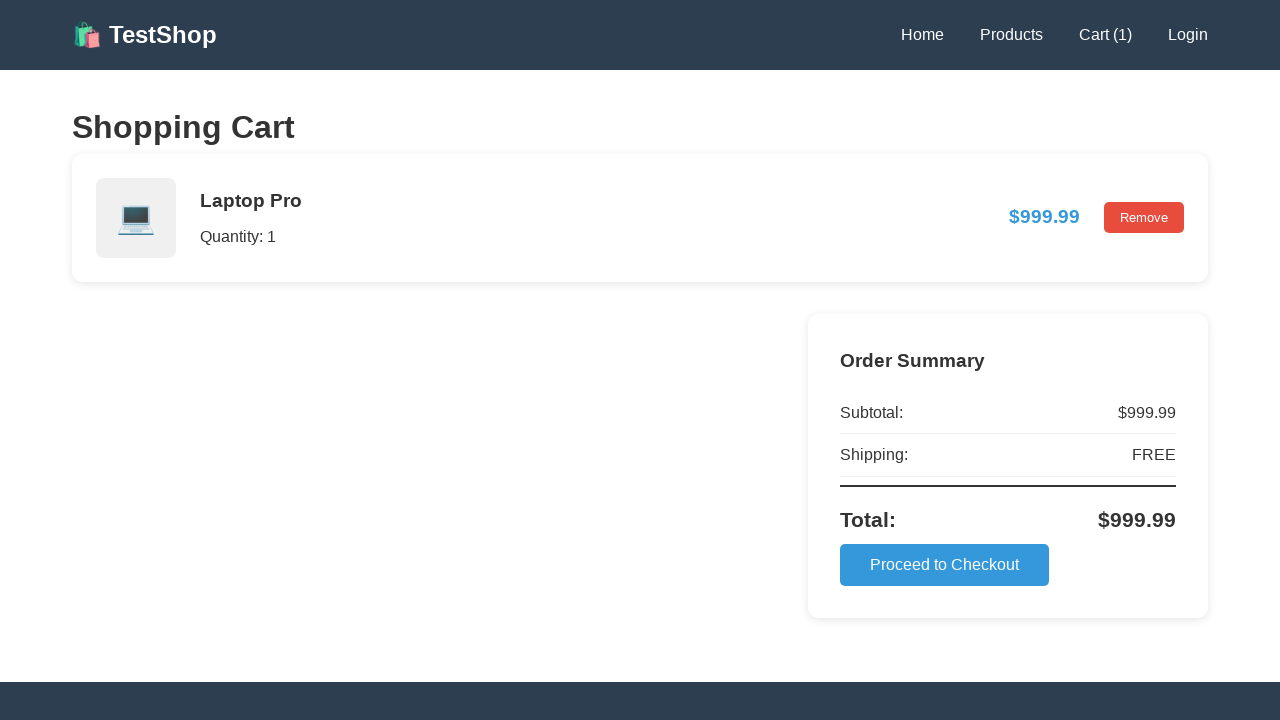

Verified that cart contains at least one item
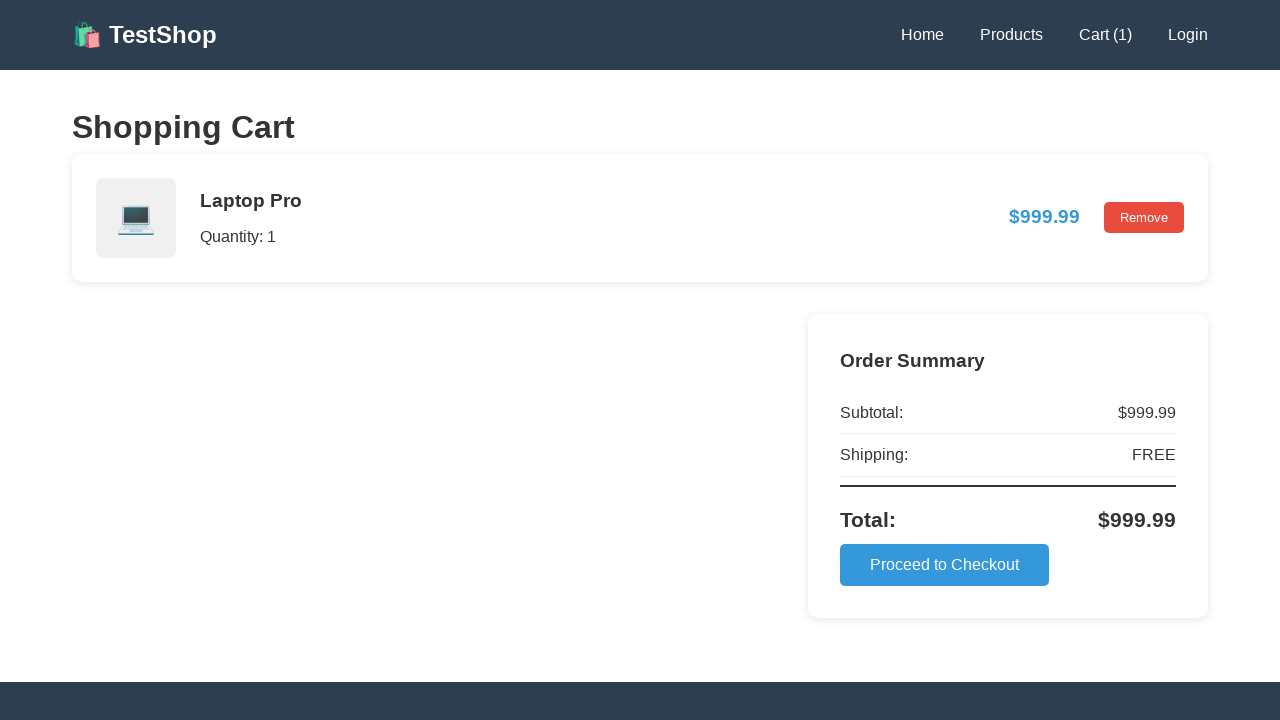

Verified that cart summary section is visible
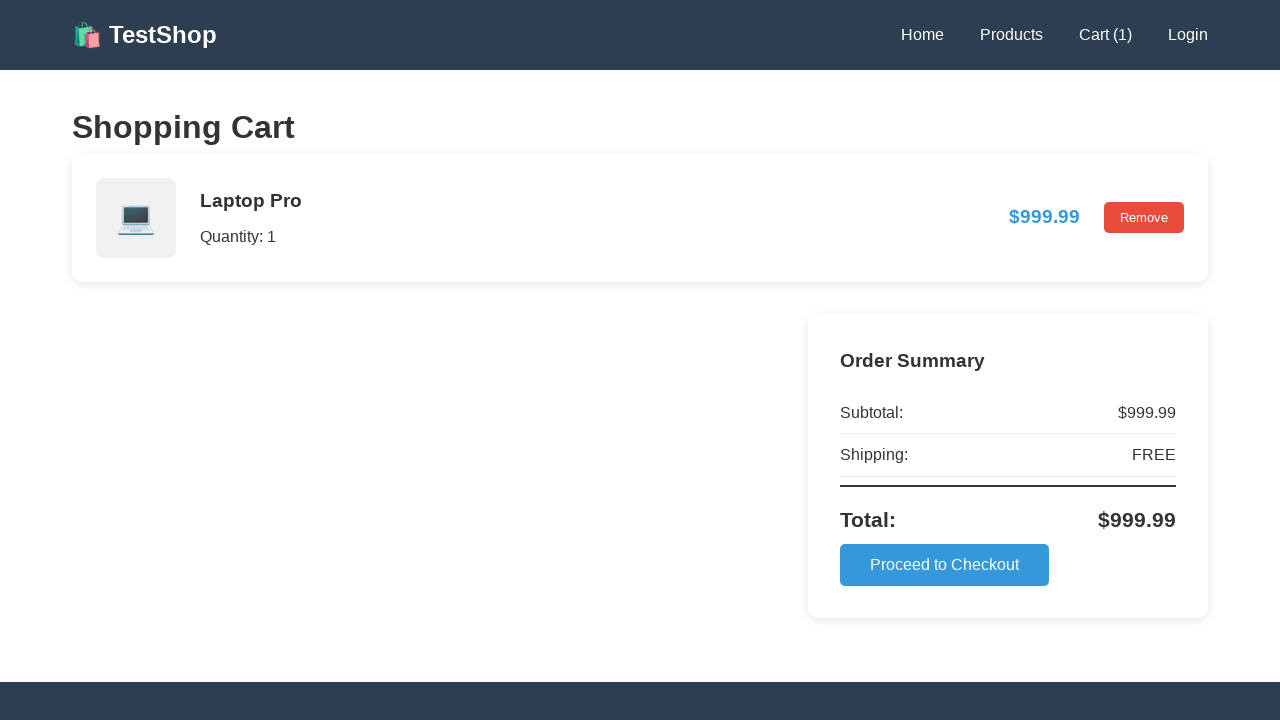

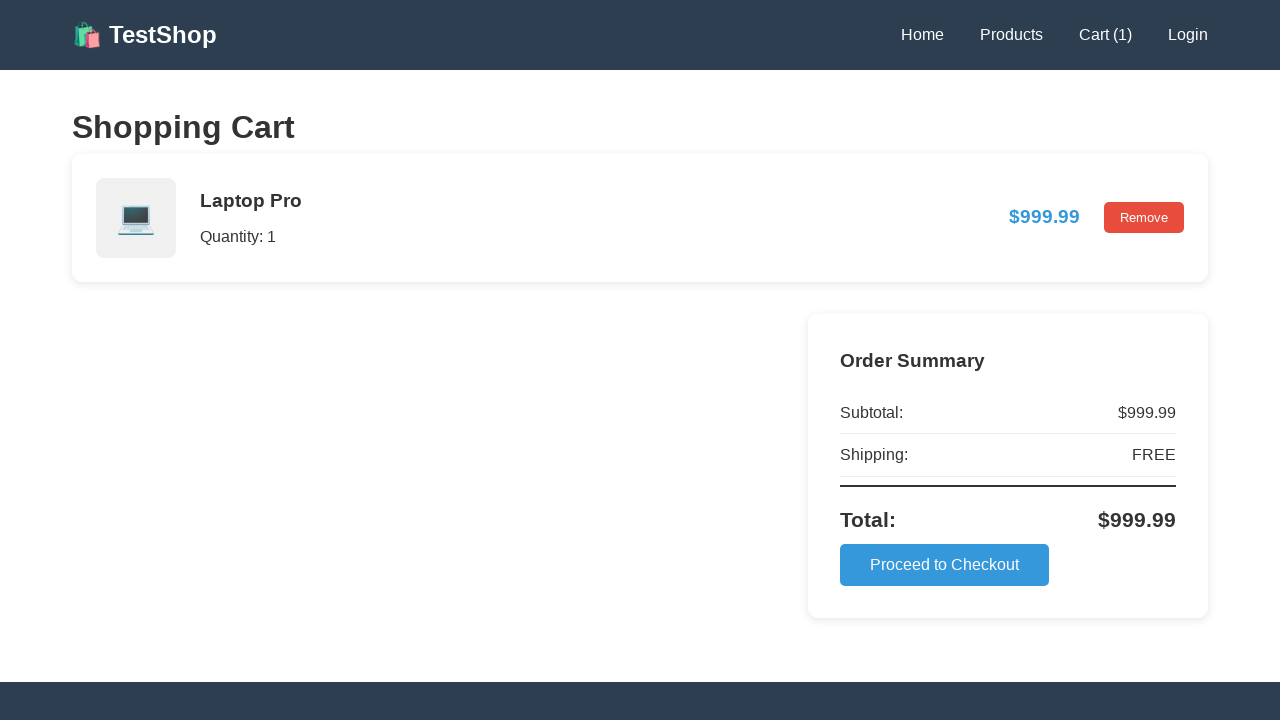